Navigates to Netology.ru (a Russian online education platform) and clicks on the "Course Catalog" link to view available courses.

Starting URL: https://netology.ru

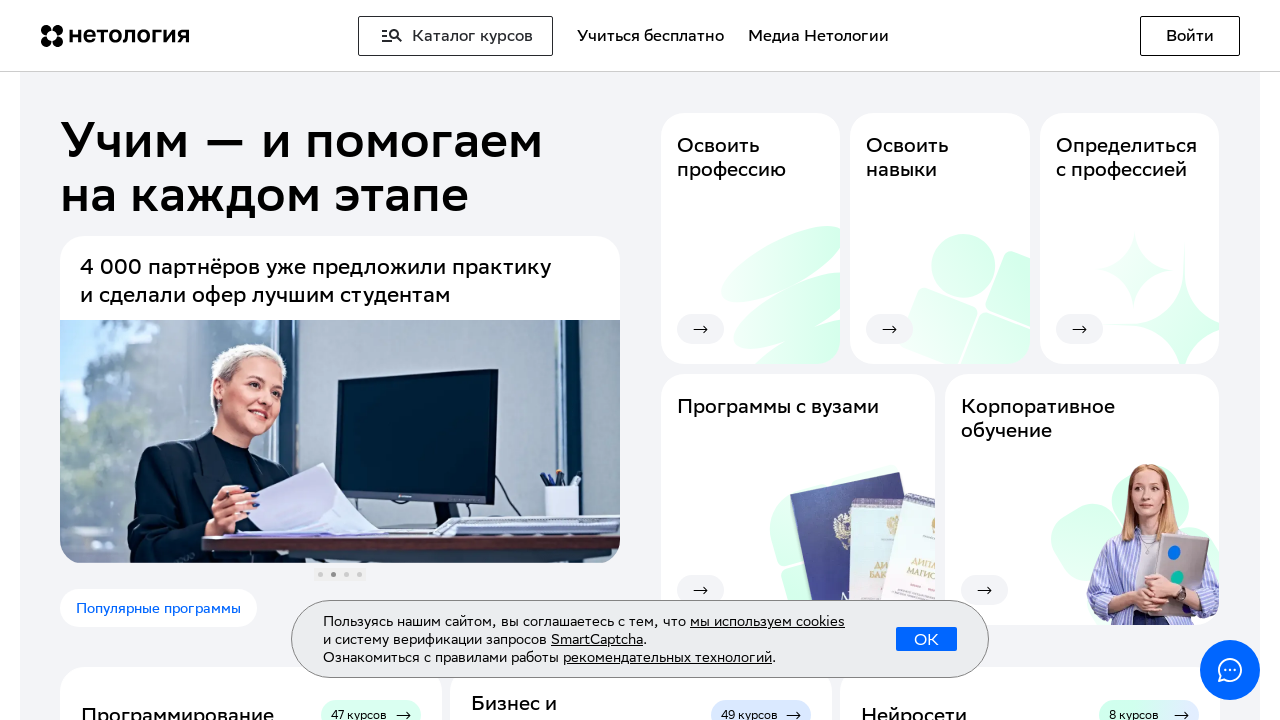

Clicked on 'Course Catalog' (Каталог курсов) link at (456, 36) on text=Каталог курсов
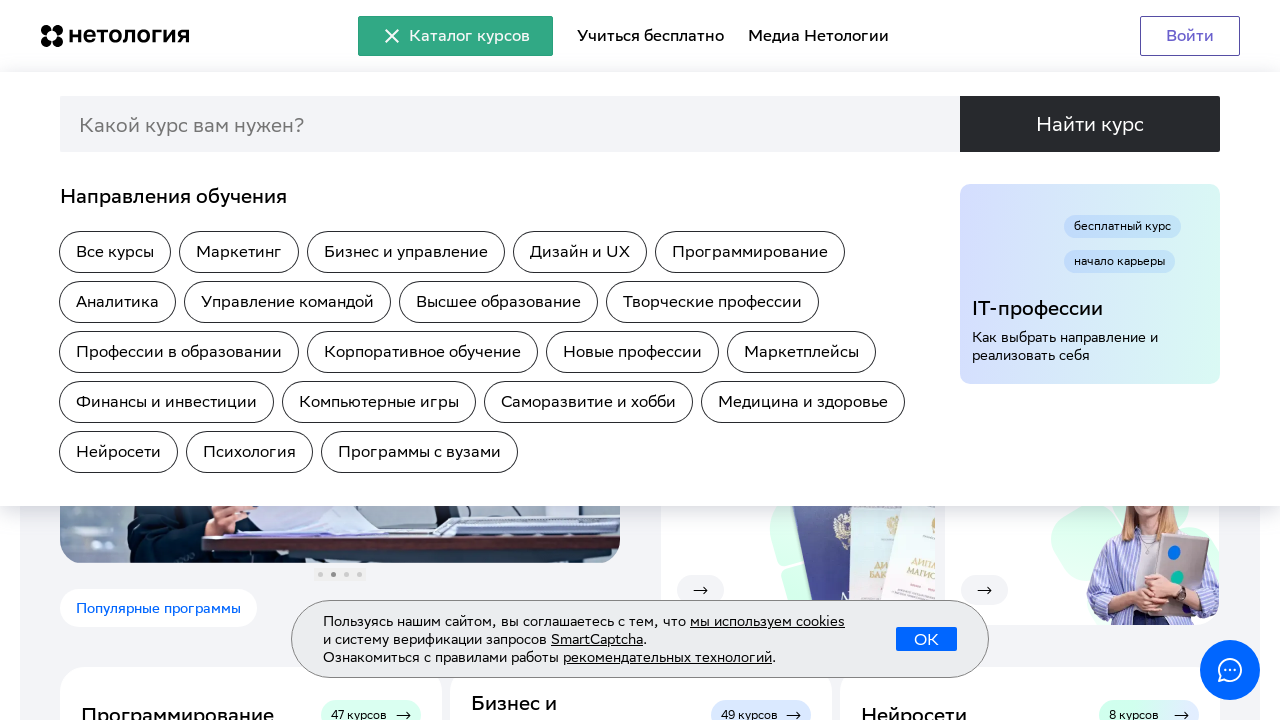

Waited for course catalog page to load completely (networkidle)
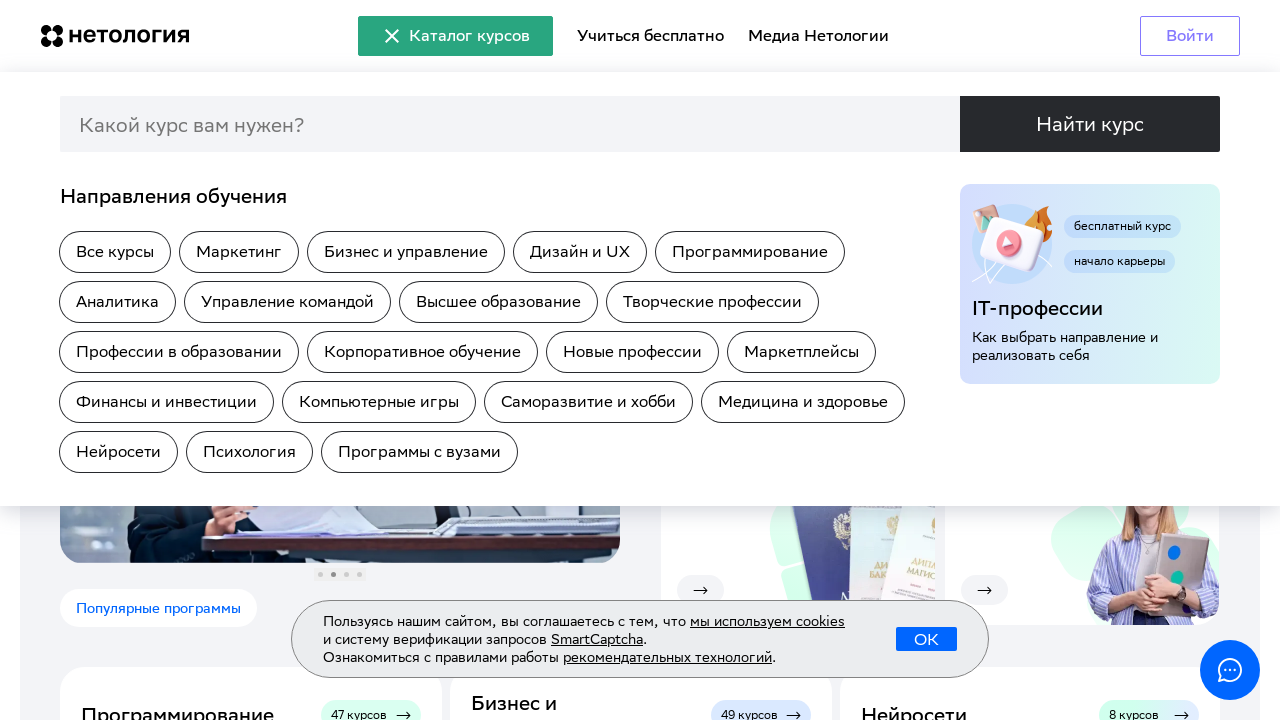

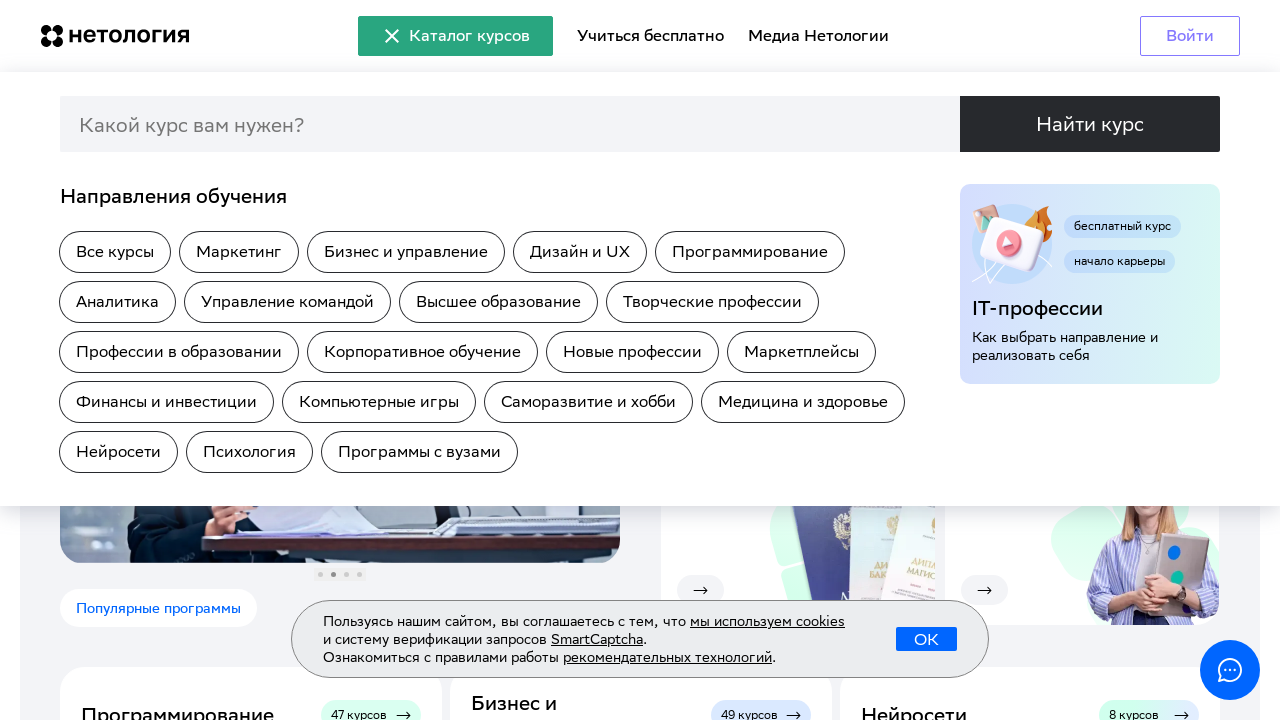